Tests drag and drop functionality on jQuery UI demo page by dragging an element into a droppable area within an iframe

Starting URL: https://jqueryui.com/droppable/

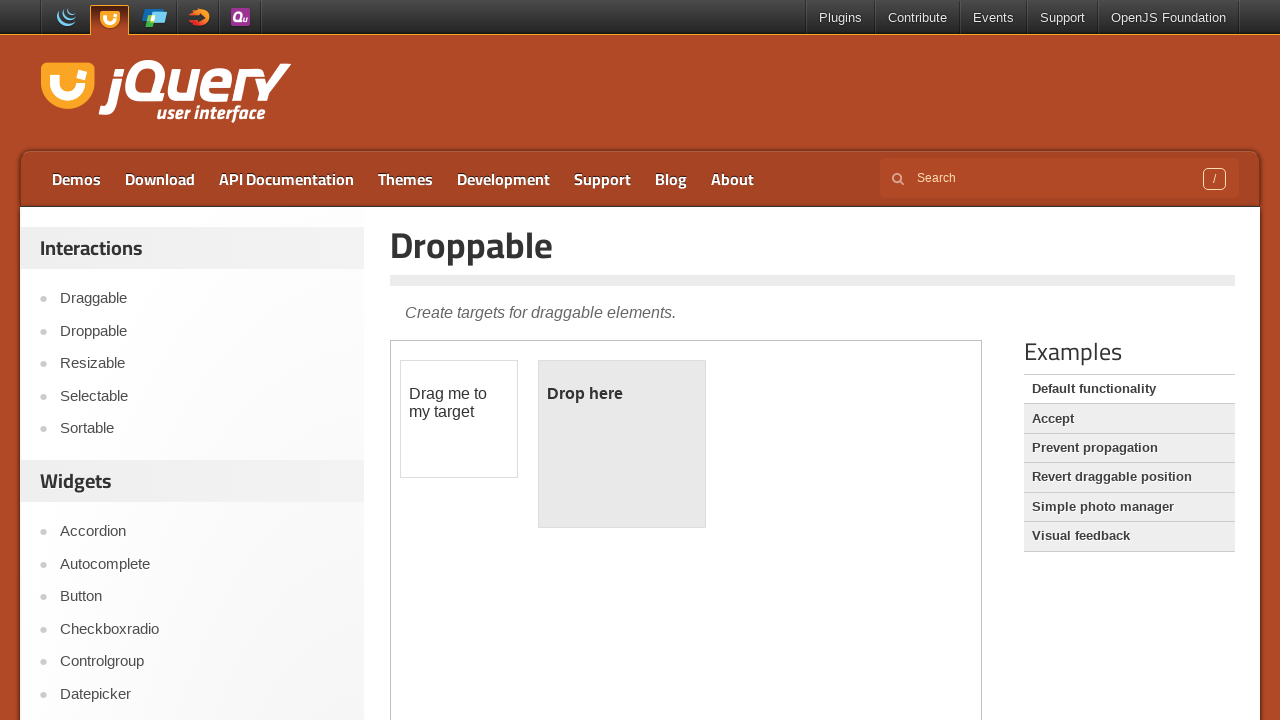

Located iframe containing drag and drop demo
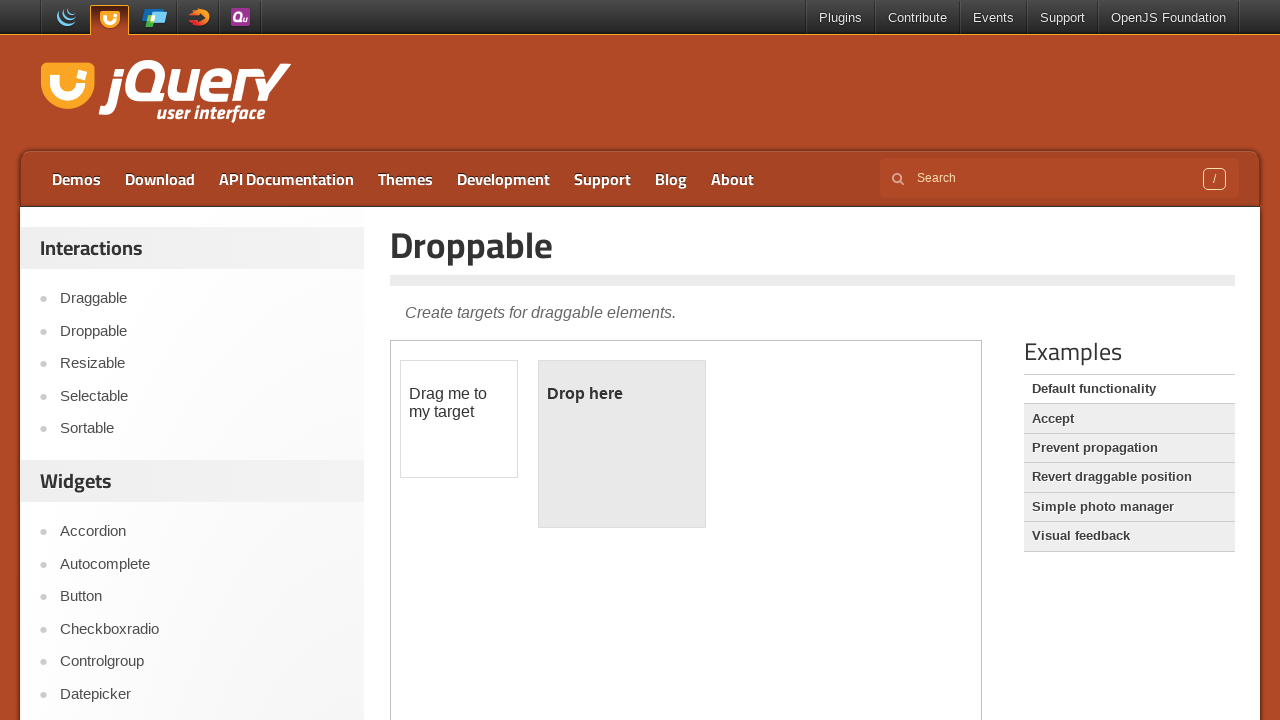

Located draggable element
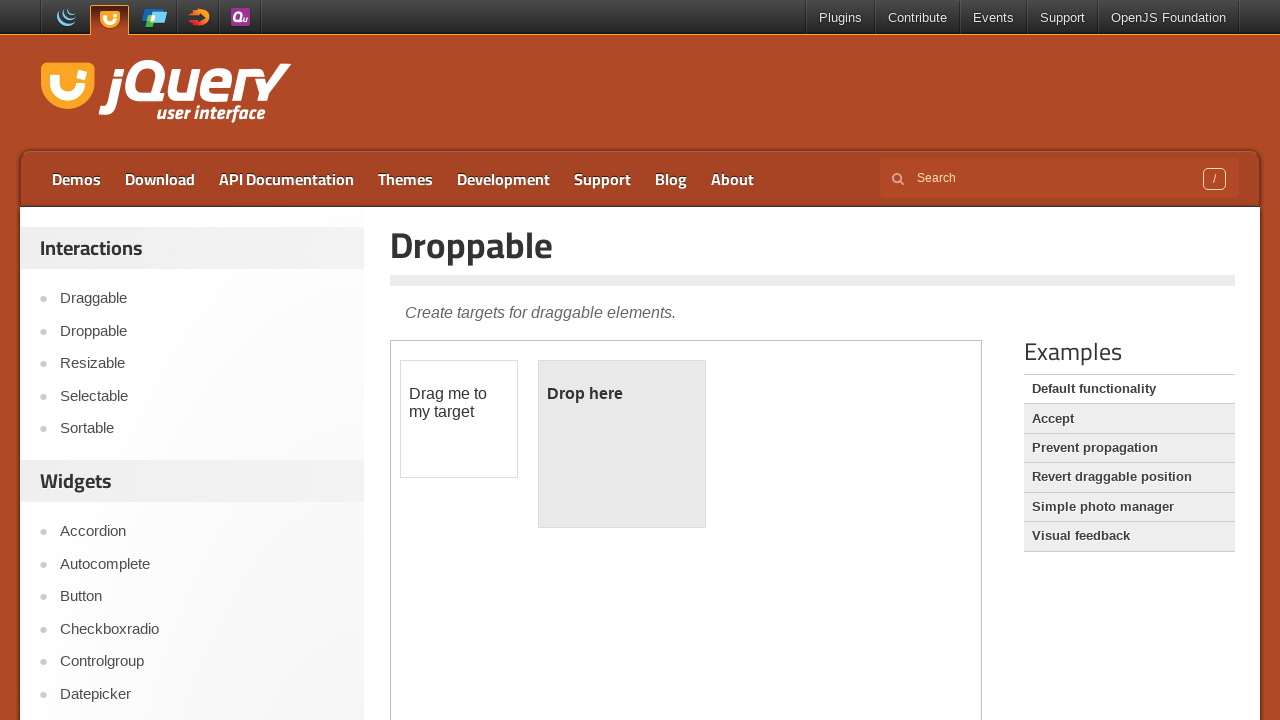

Located droppable element
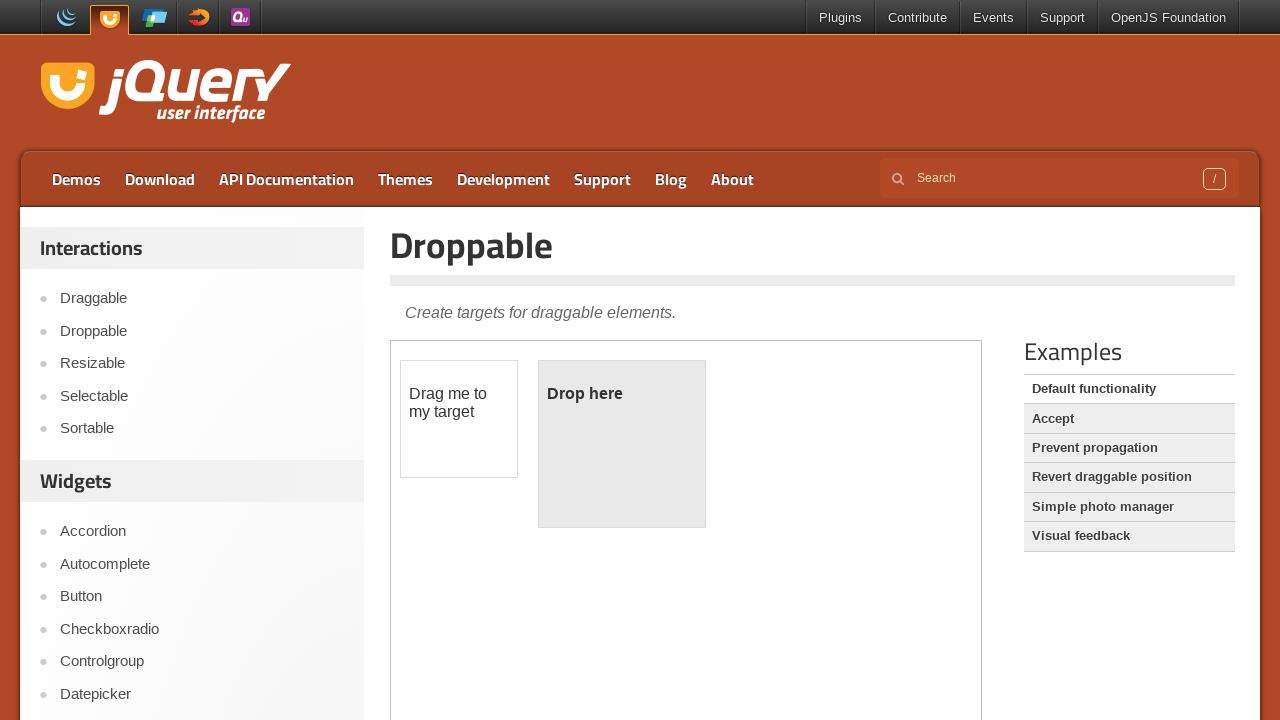

Dragged element into droppable area at (622, 444)
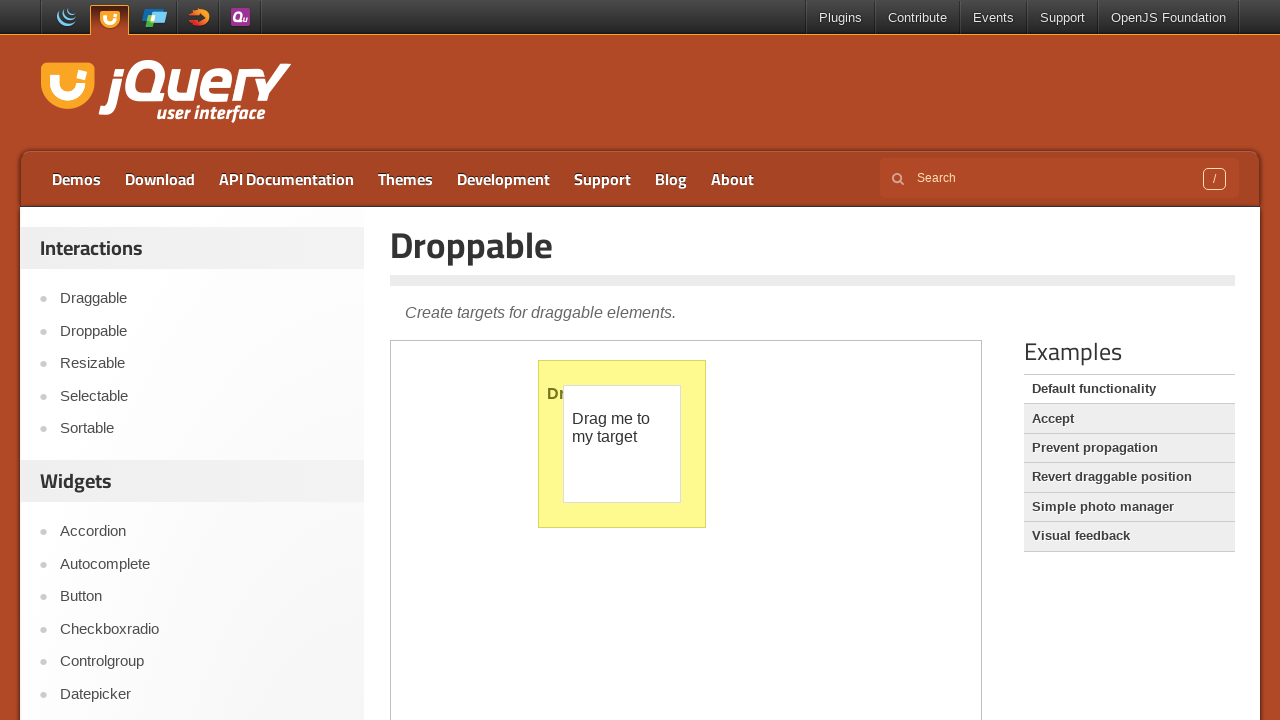

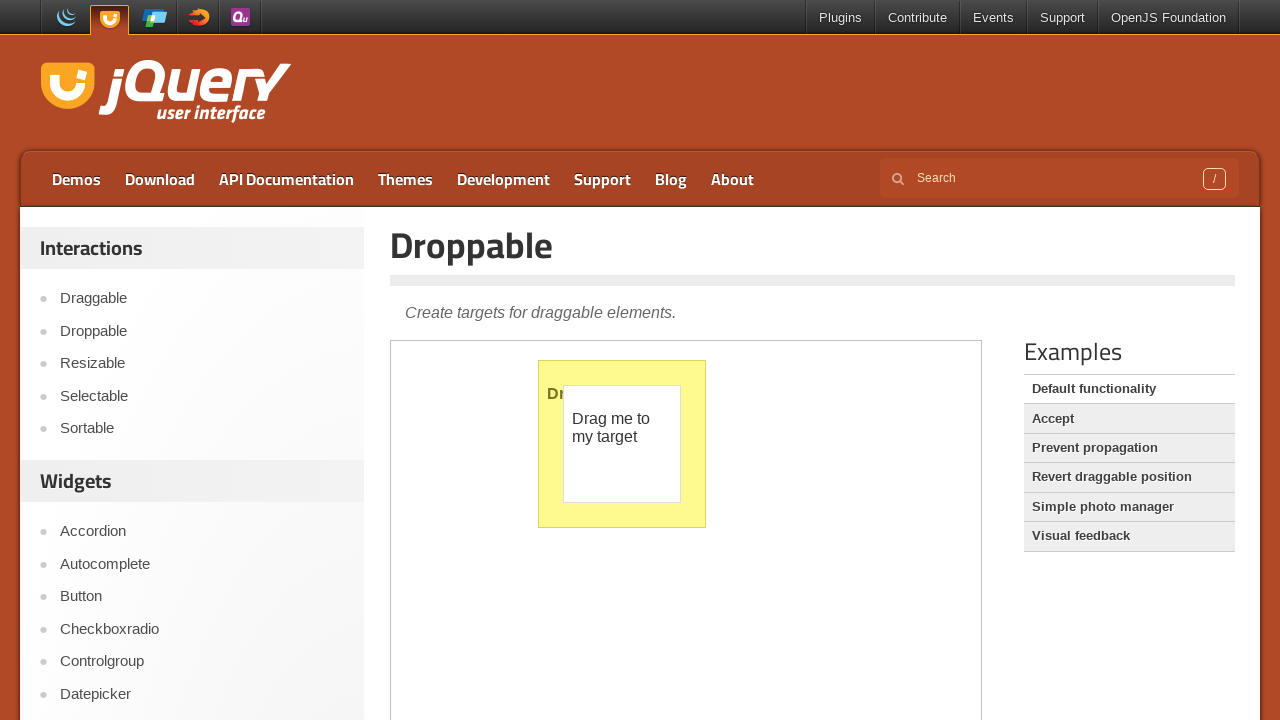